Opens the TechForing homepage and maximizes the browser window

Starting URL: https://main.techforing.com/

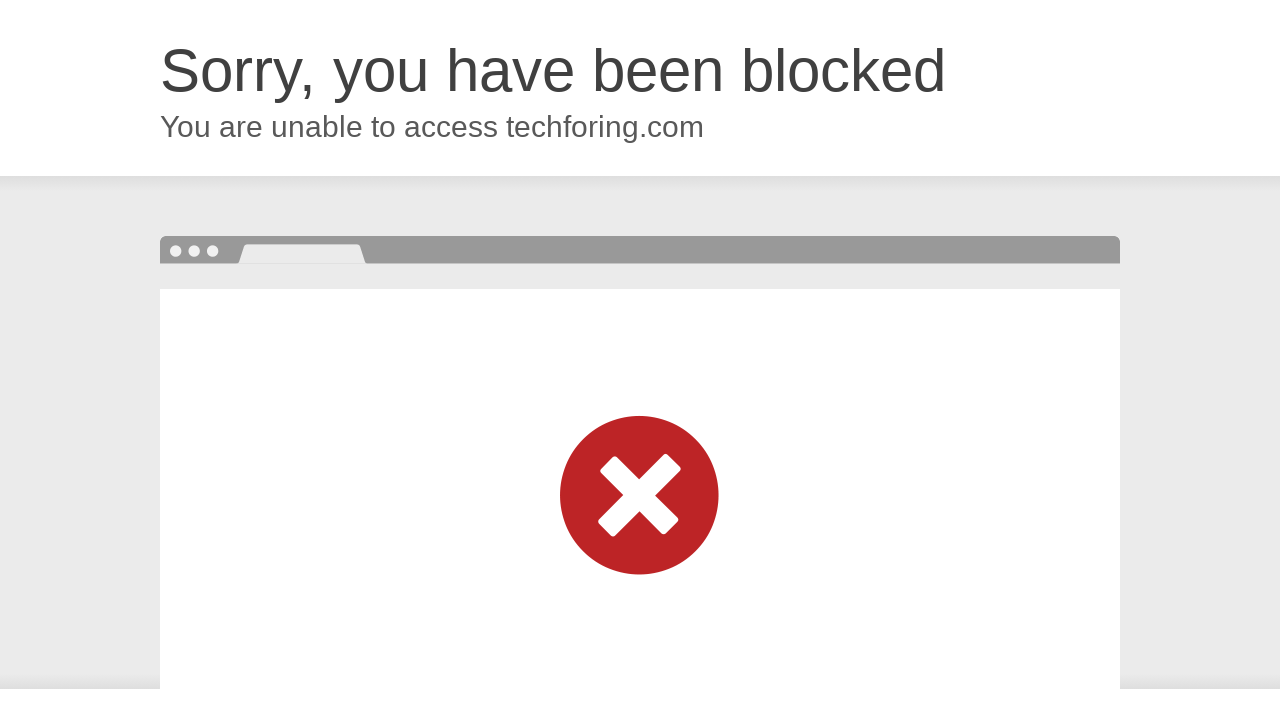

Waited for TechForing homepage to load (networkidle state)
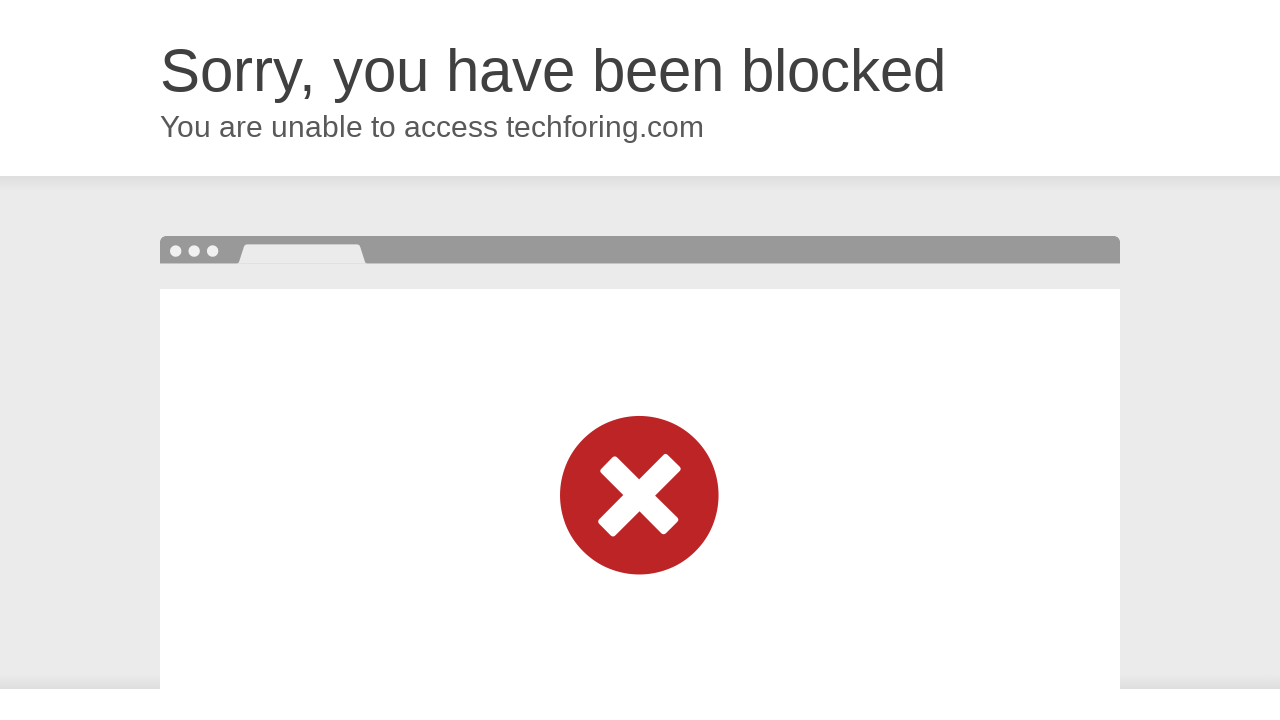

Maximized browser window
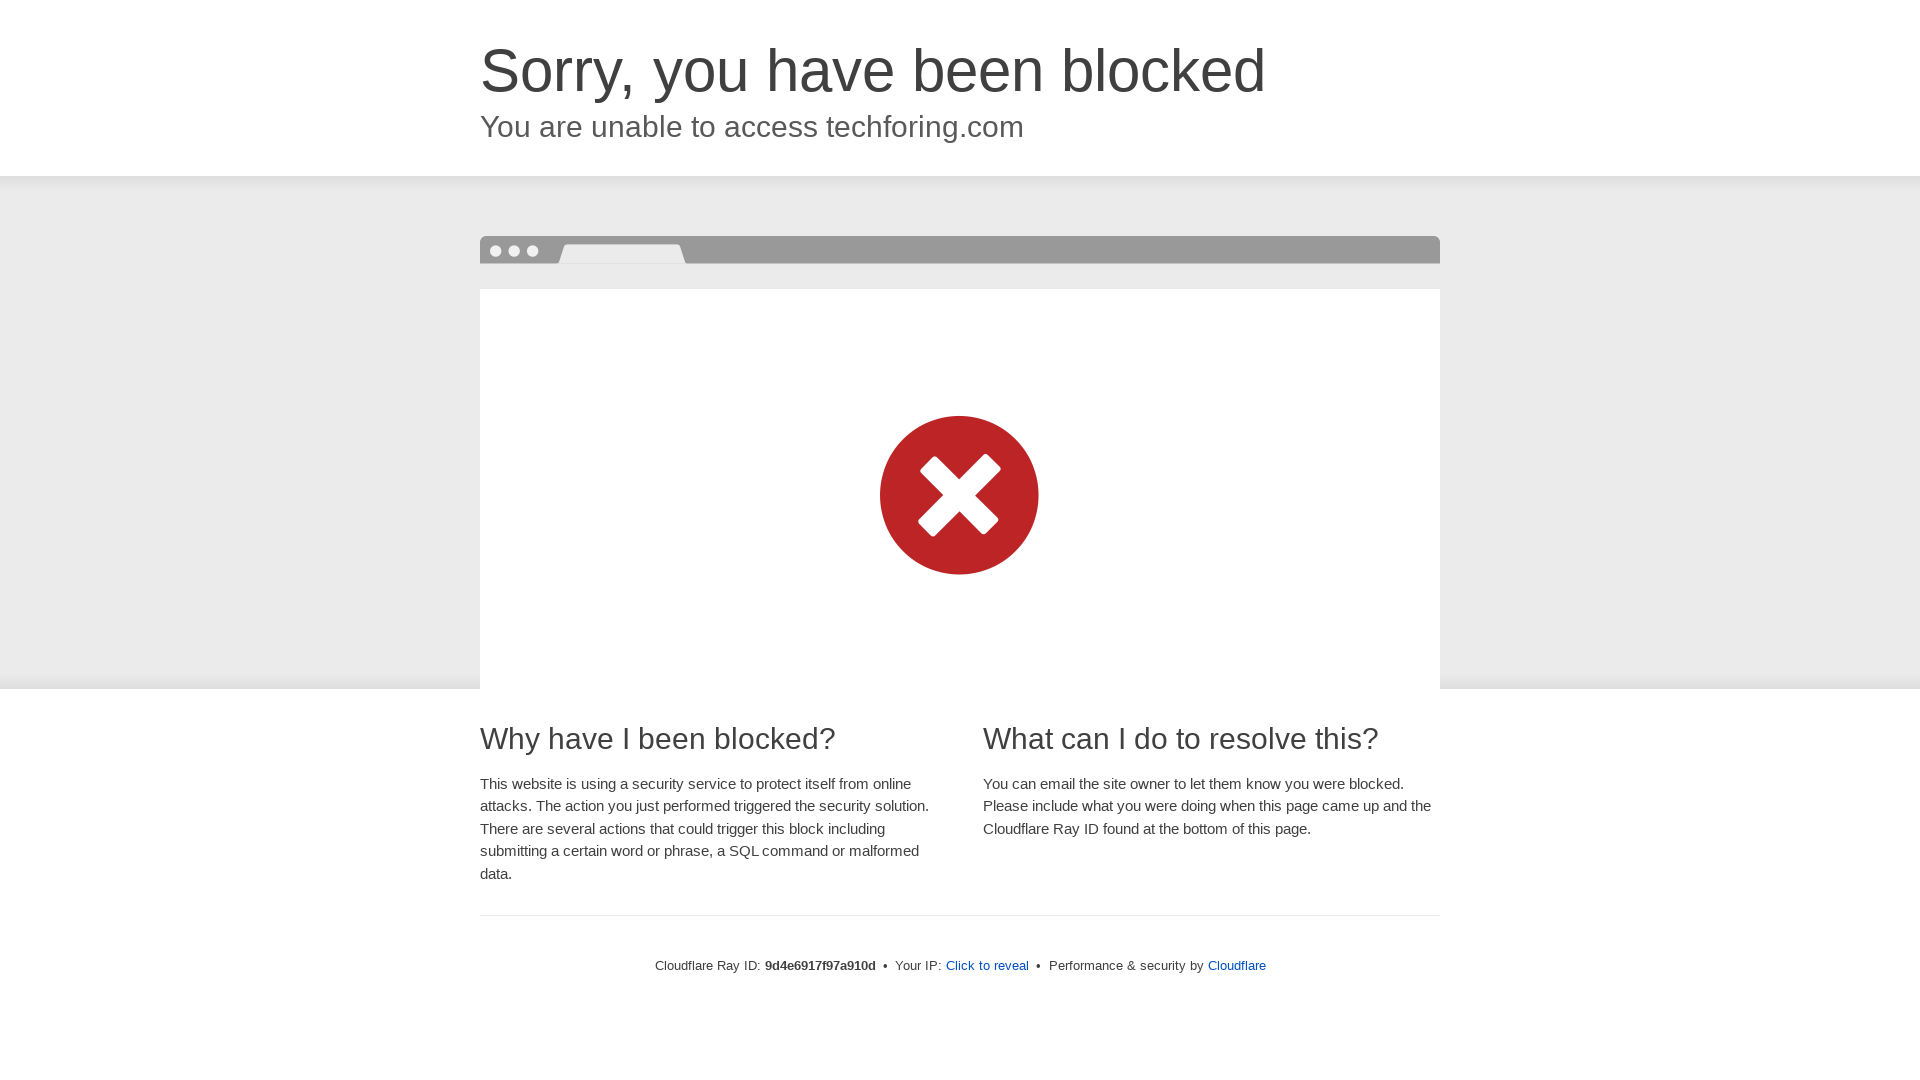

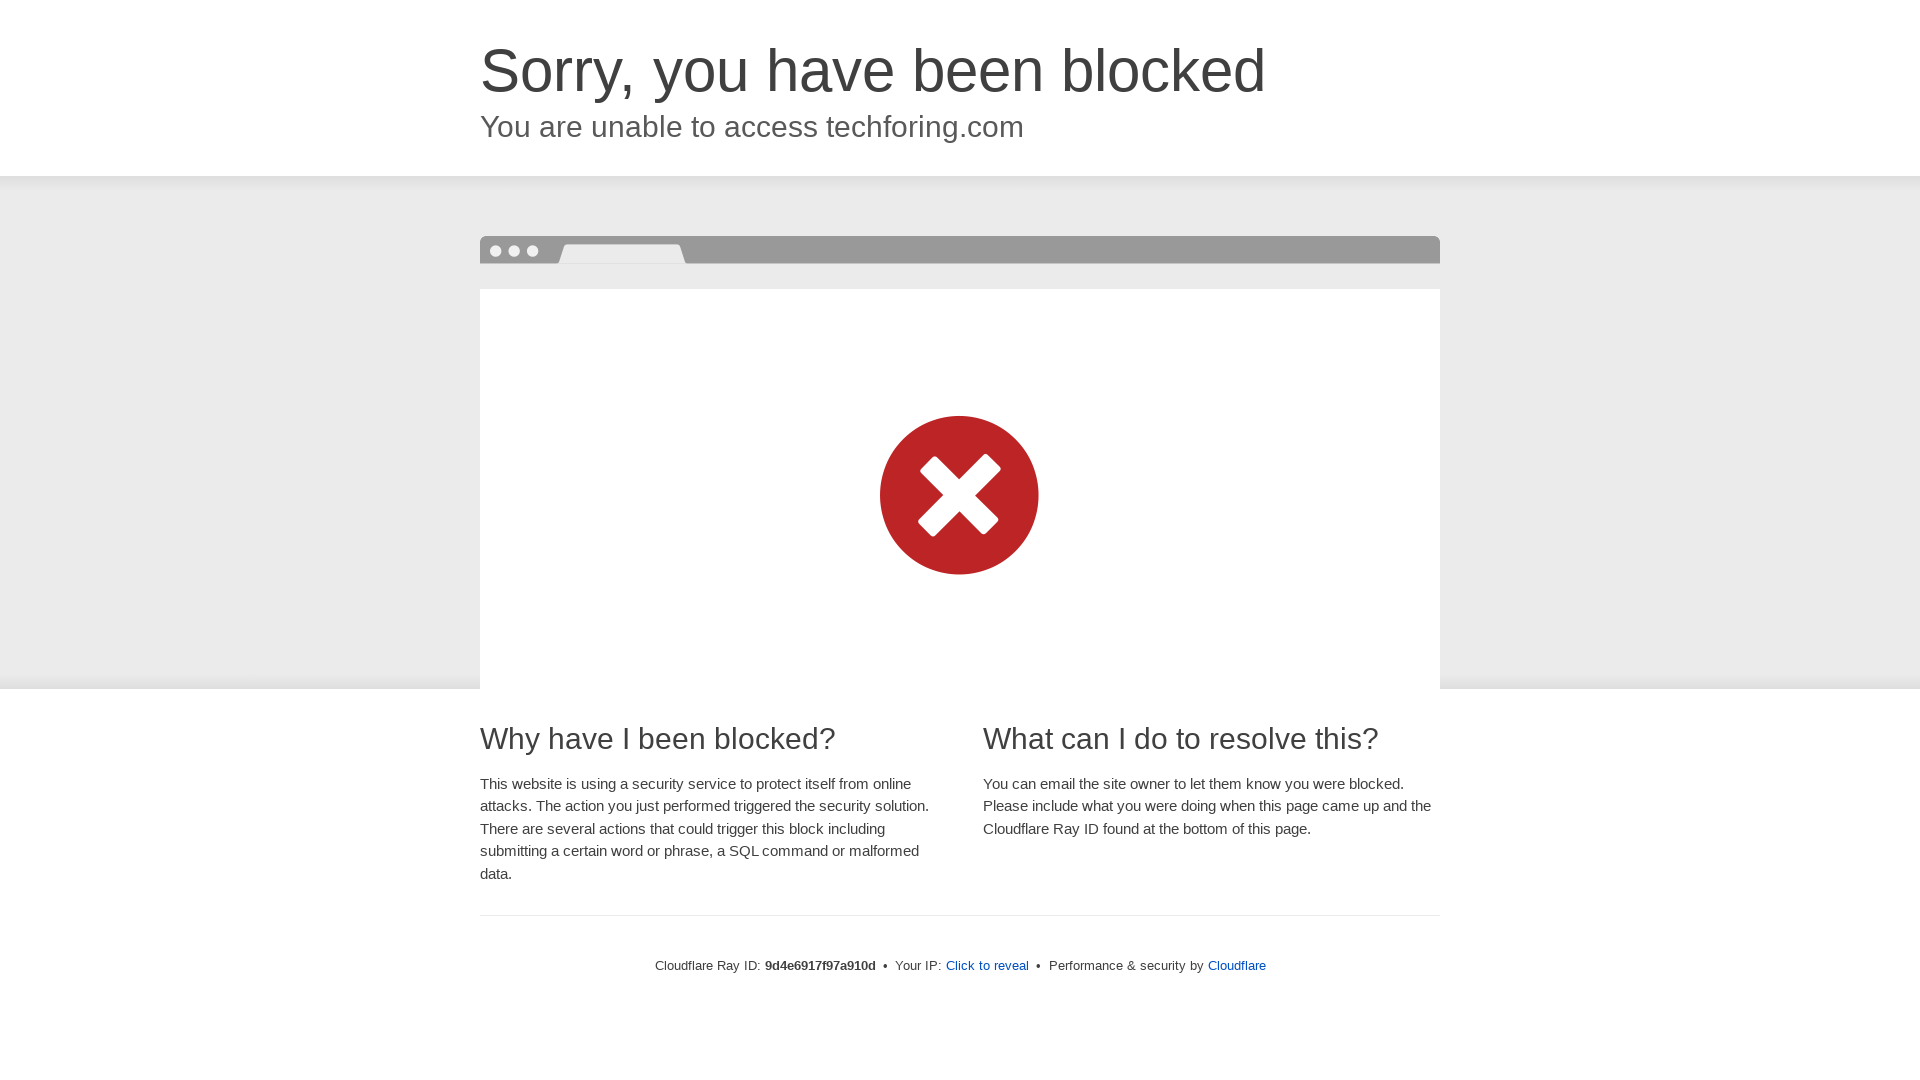